Tests dropdown functionality by selecting options using different methods (index, value, visible text) and verifies that the dropdown contains exactly 3 options

Starting URL: https://the-internet.herokuapp.com/dropdown

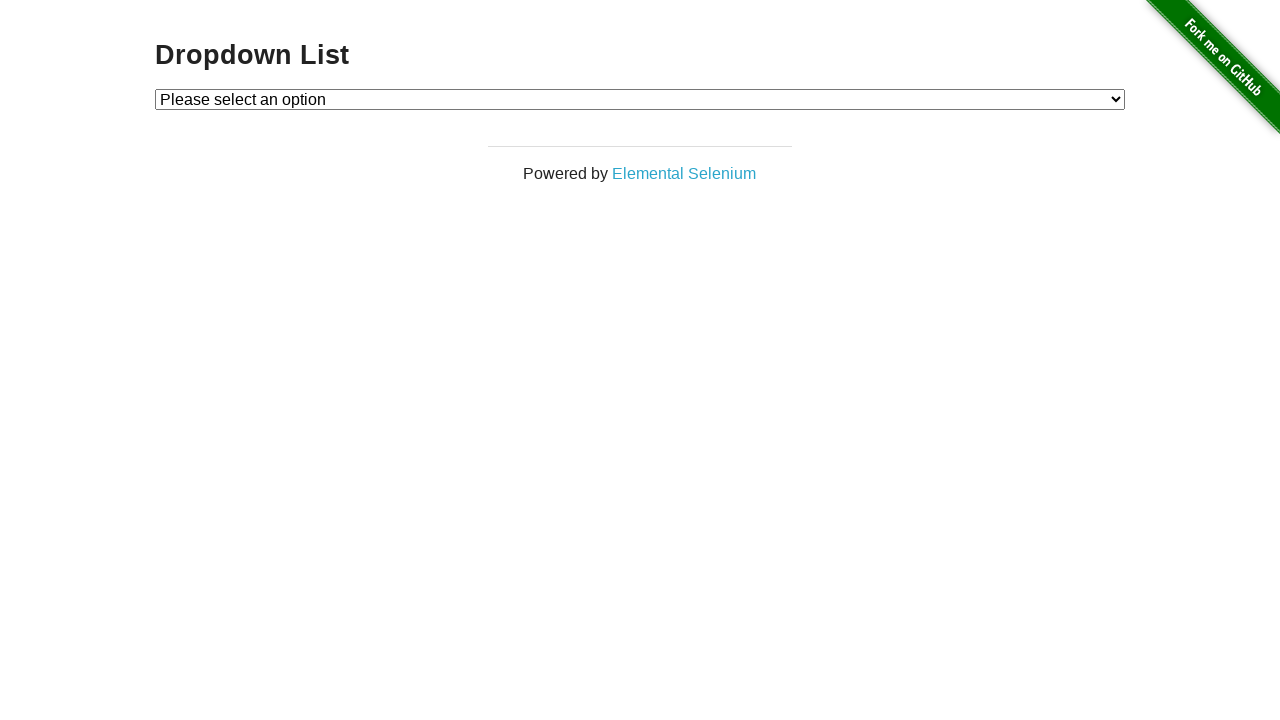

Located dropdown element with id 'dropdown'
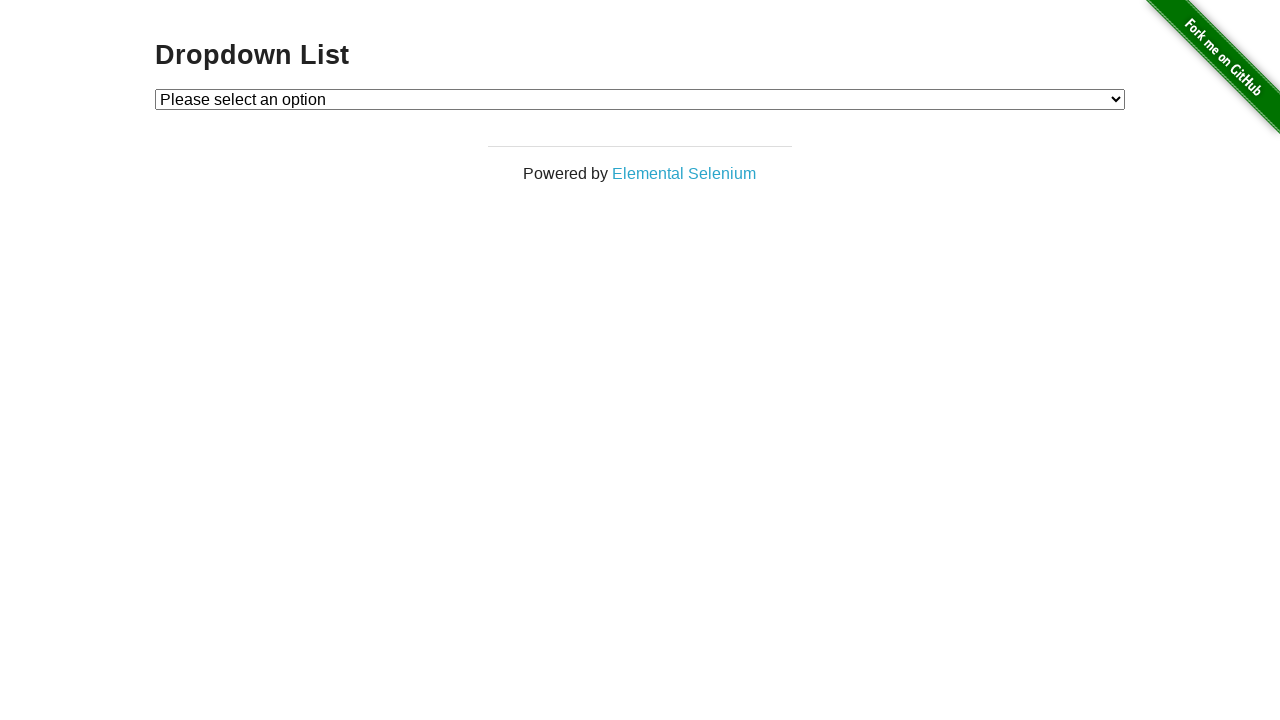

Selected Option 1 using index 1 on select#dropdown
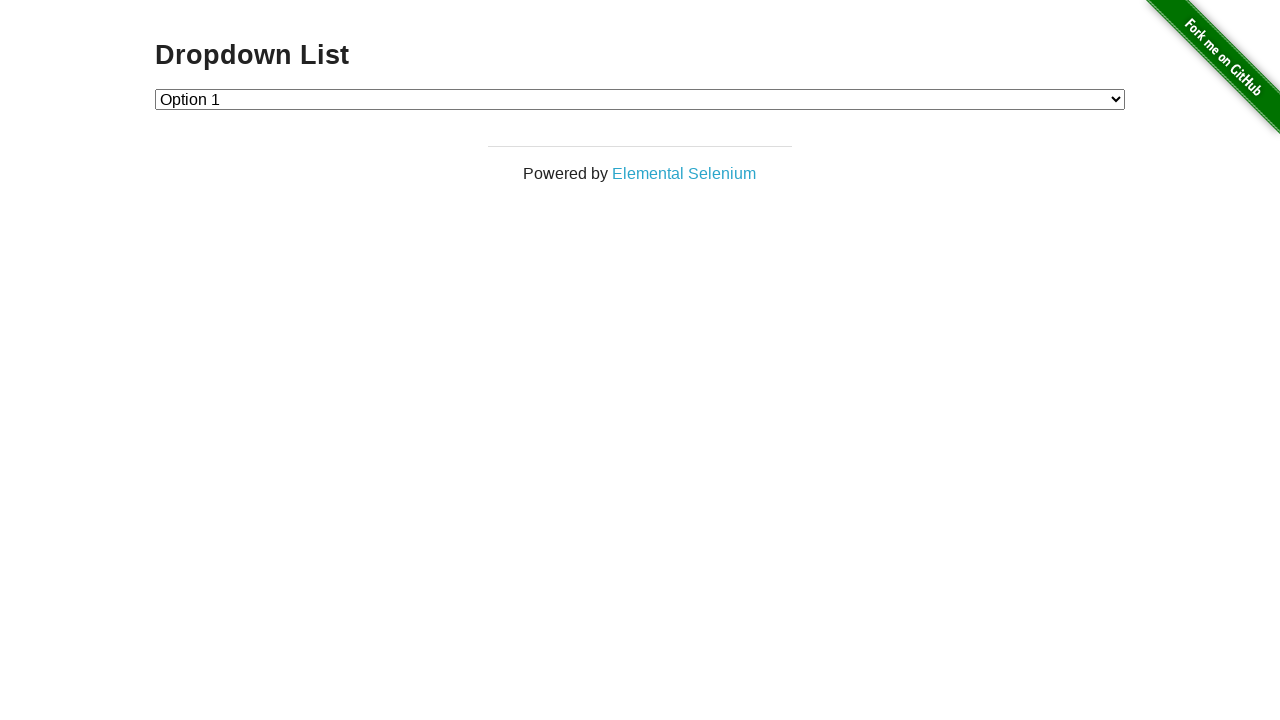

Waited 1000ms to verify Option 1 is selected
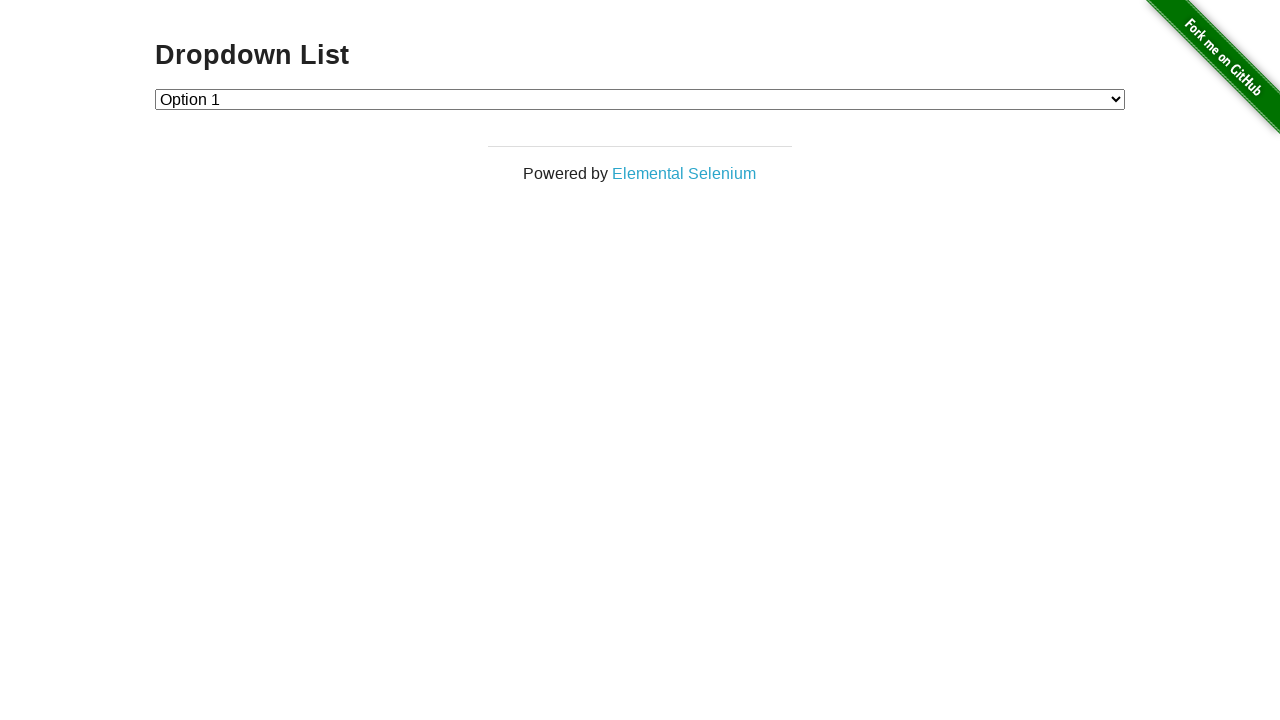

Selected Option 2 using value '2' on select#dropdown
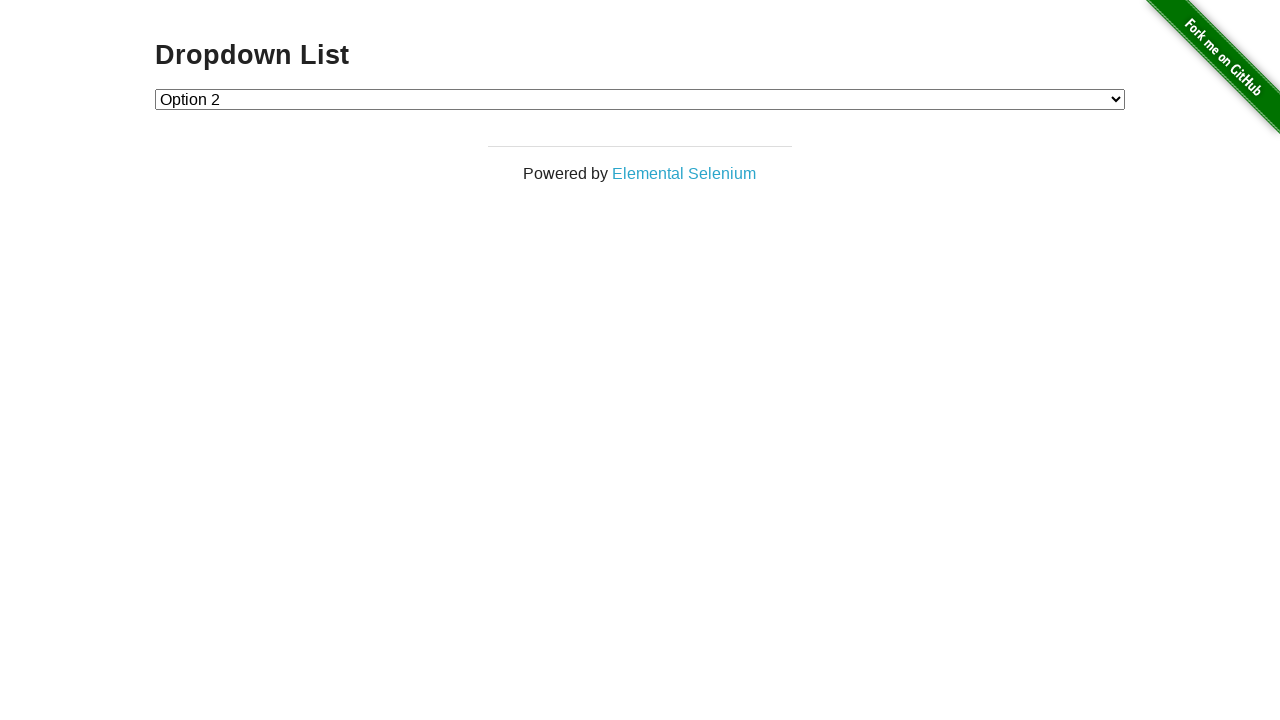

Waited 1000ms to verify Option 2 is selected
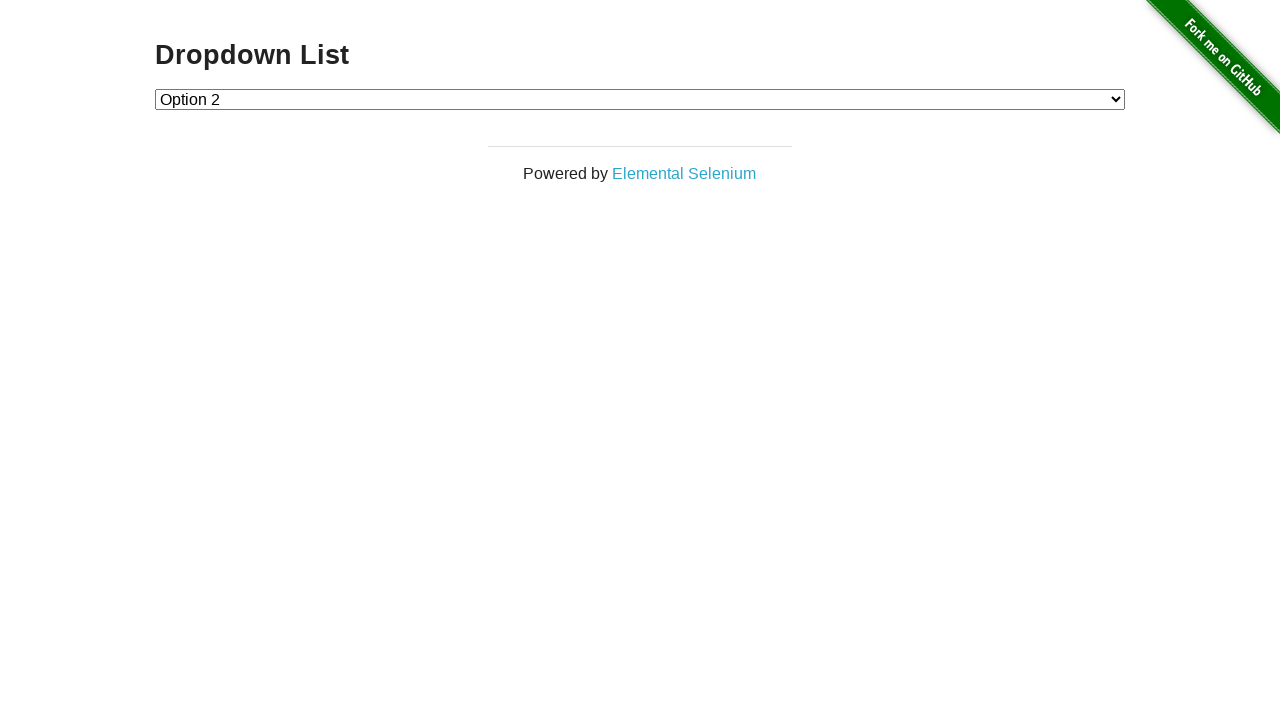

Selected Option 1 using visible text label on select#dropdown
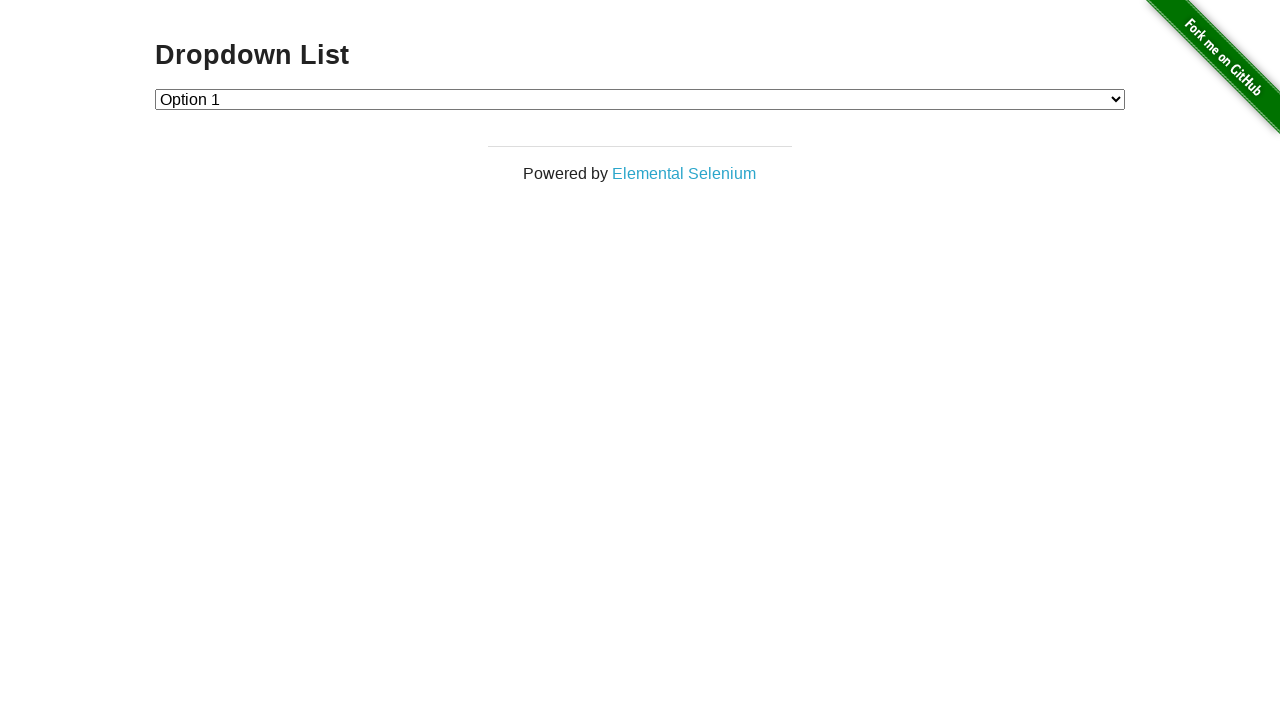

Retrieved all dropdown options
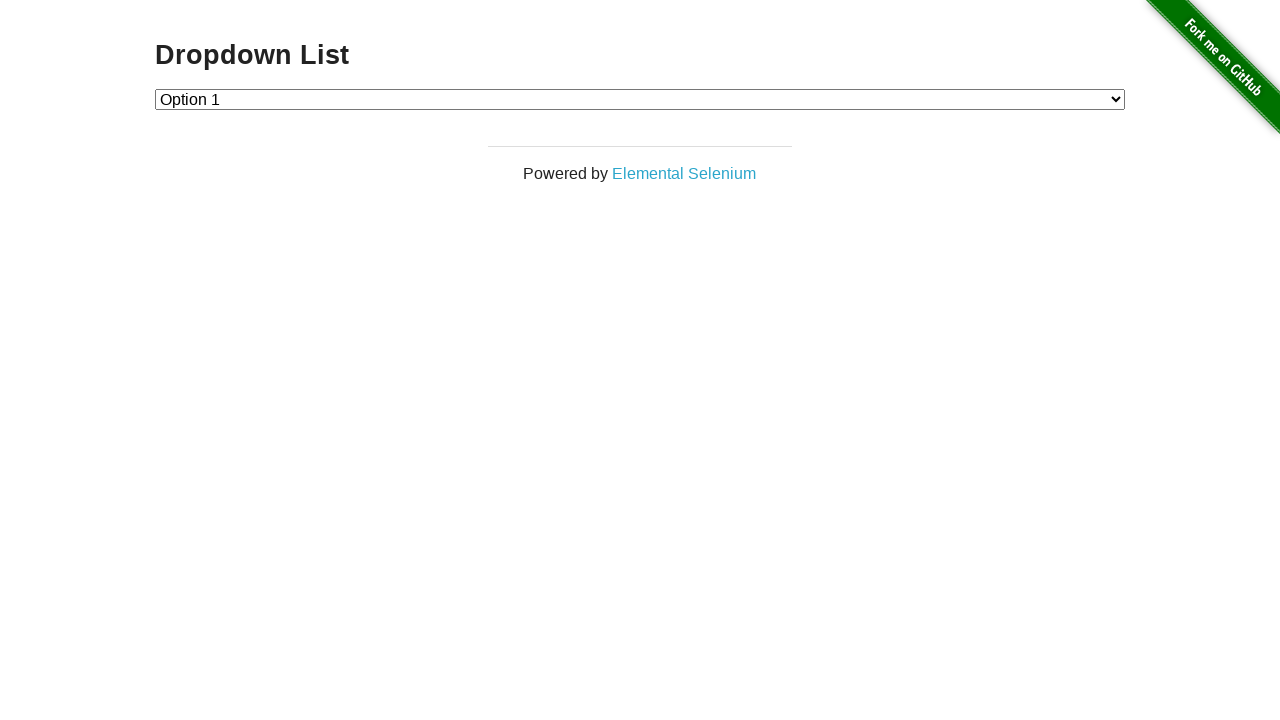

Verified that dropdown contains exactly 3 options
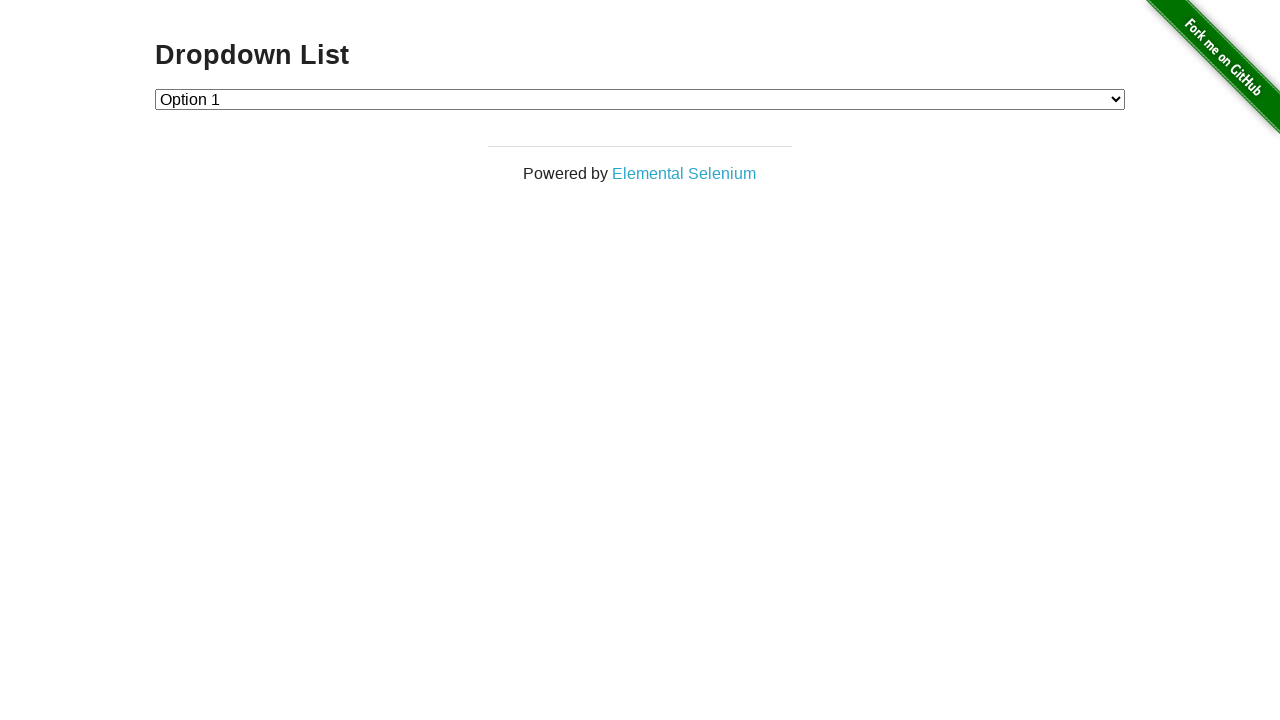

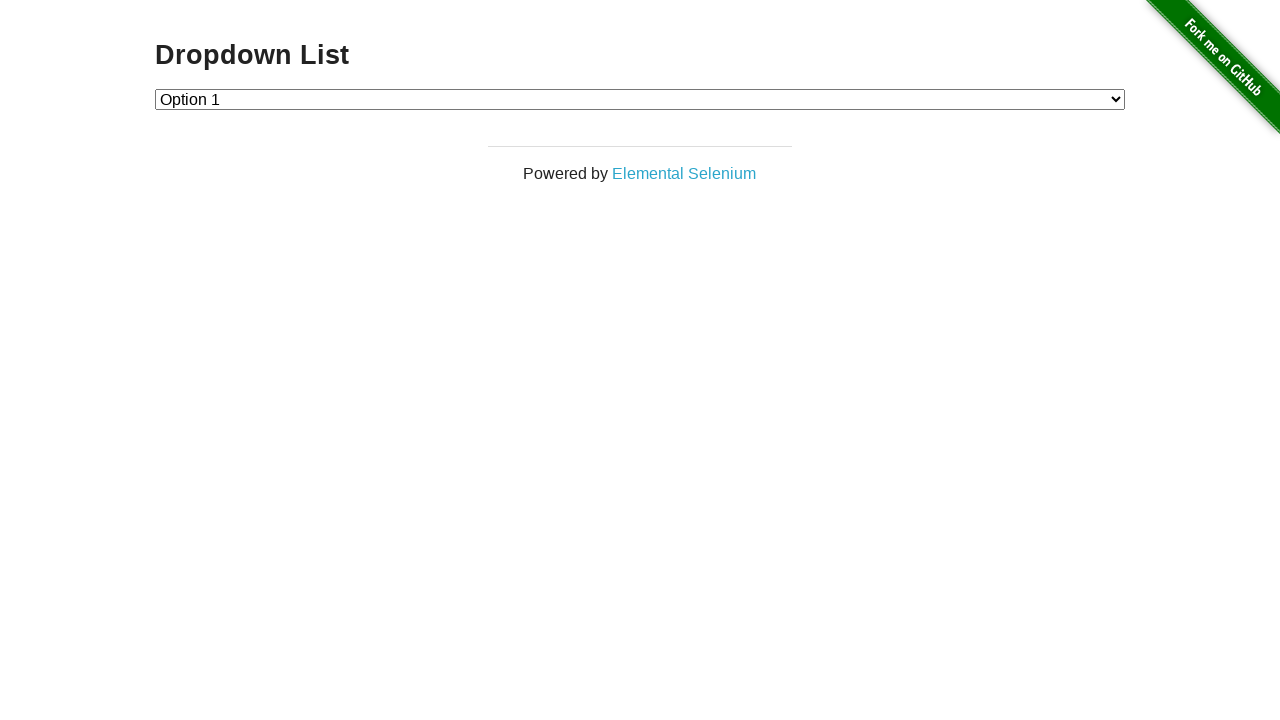